Searches for a product containing "Cheese" in a paginated table, navigating through pages until the product is found, then retrieves its price

Starting URL: https://rahulshettyacademy.com/seleniumPractise/#/offers

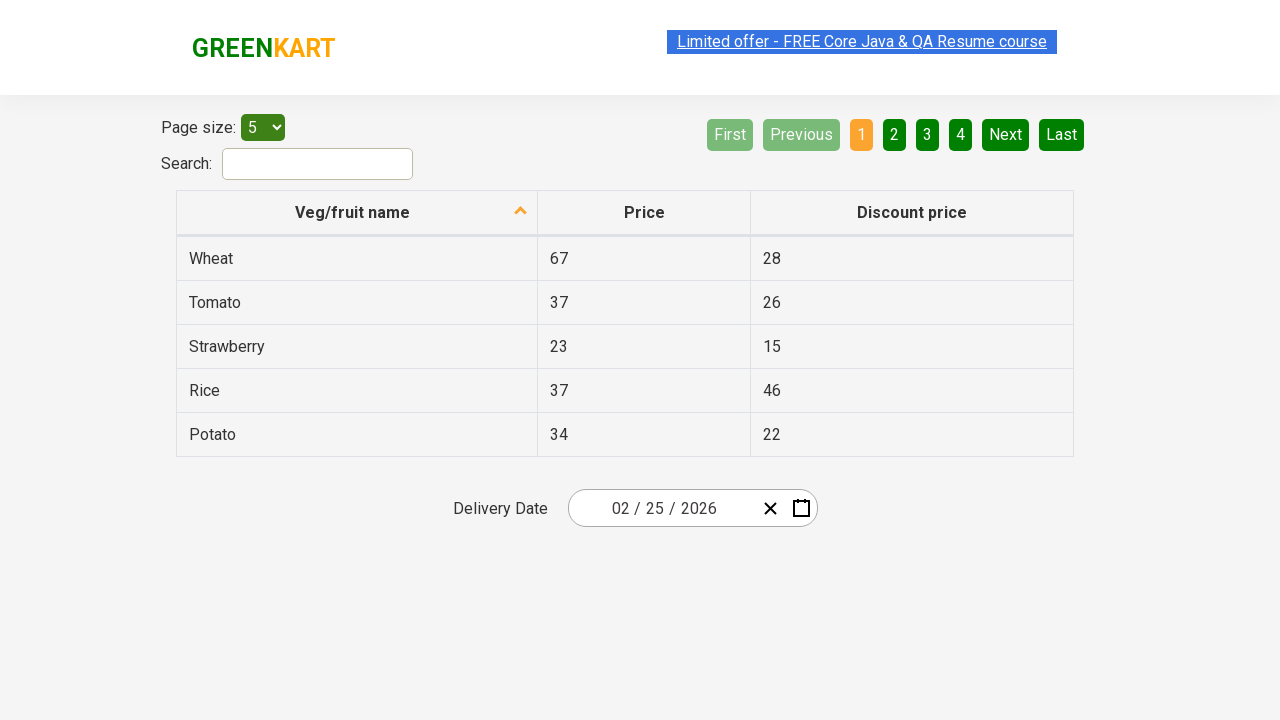

Retrieved all product names from first column of table
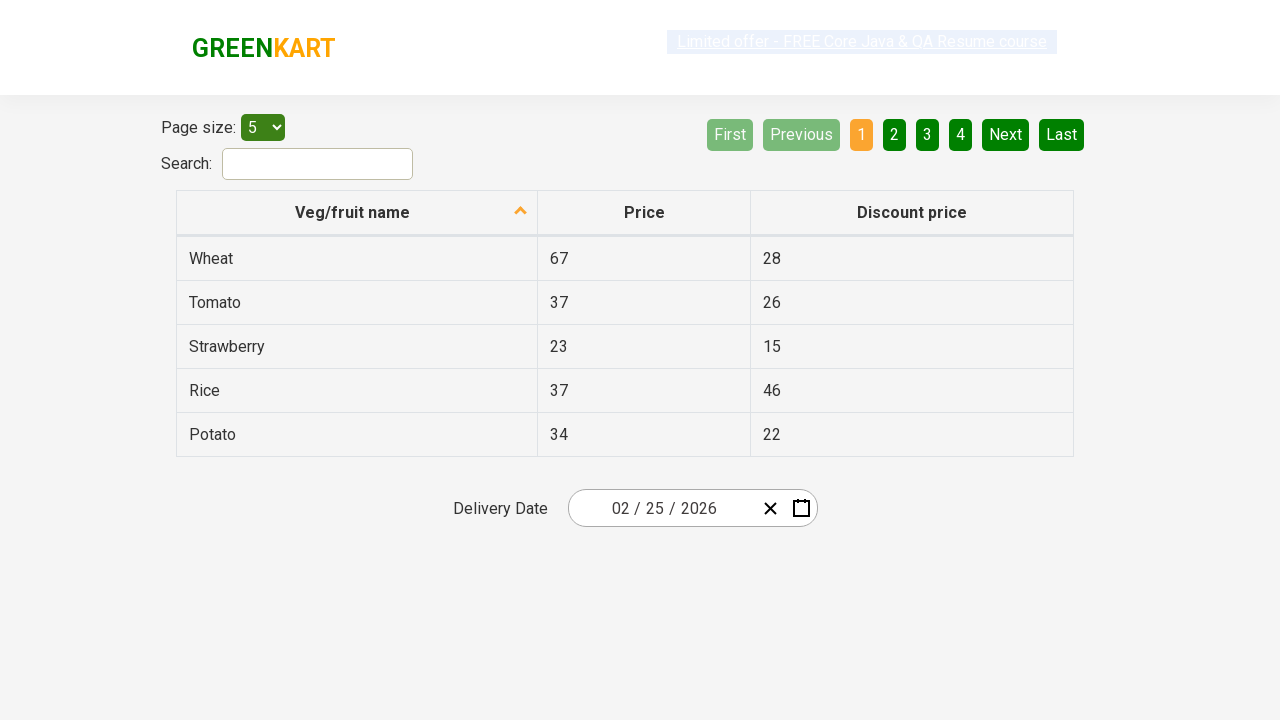

Checked for next page button availability
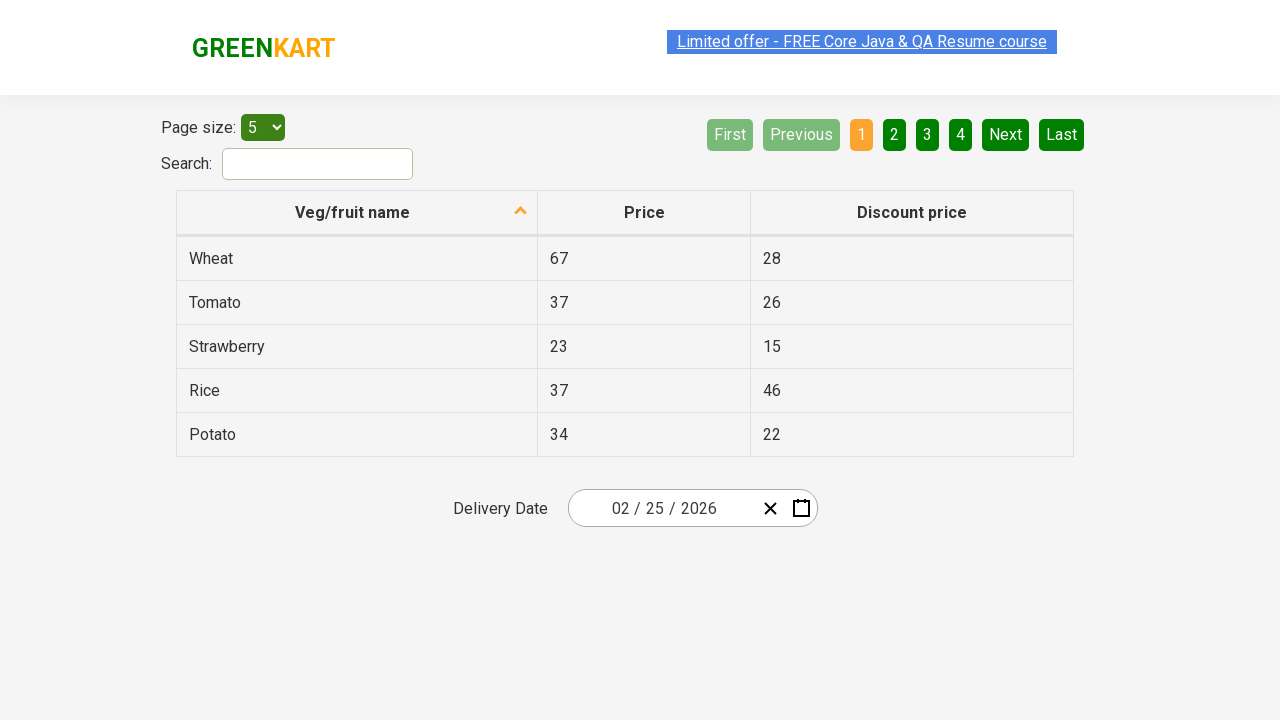

Clicked next page button to navigate to next page at (1006, 134) on xpath=//li/a[@aria-label='Next']
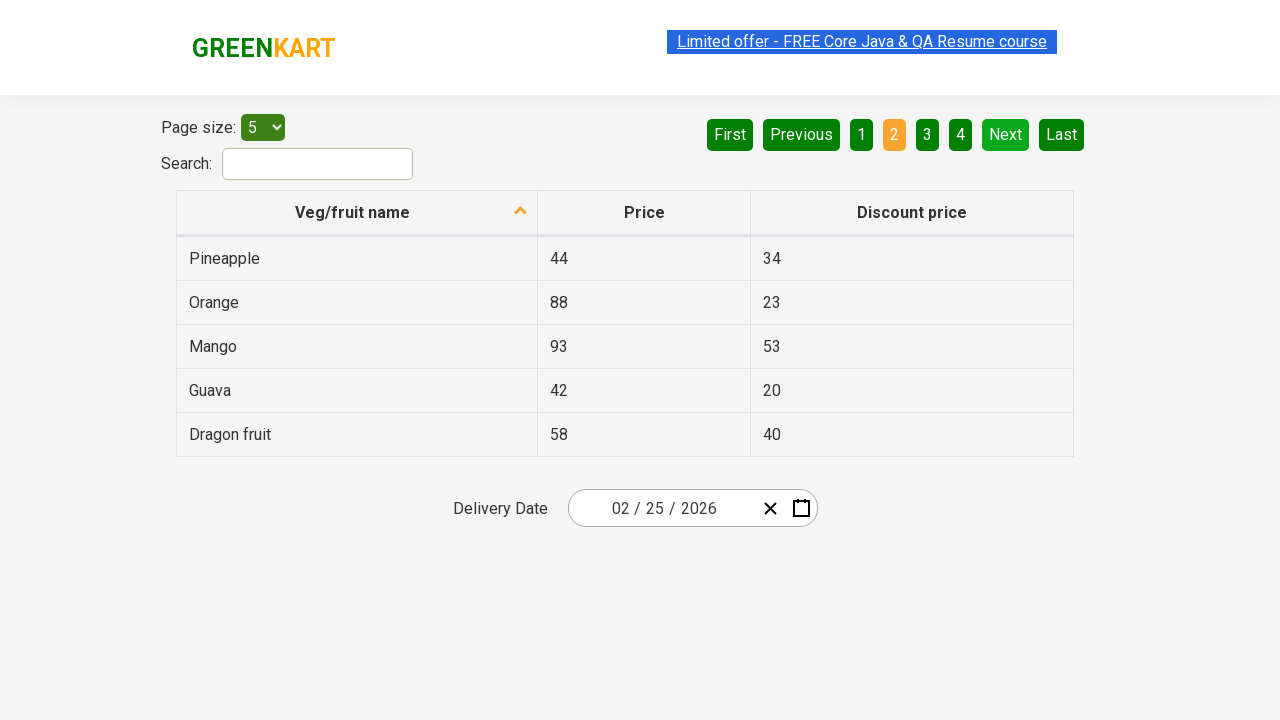

Waited for table to update after page navigation
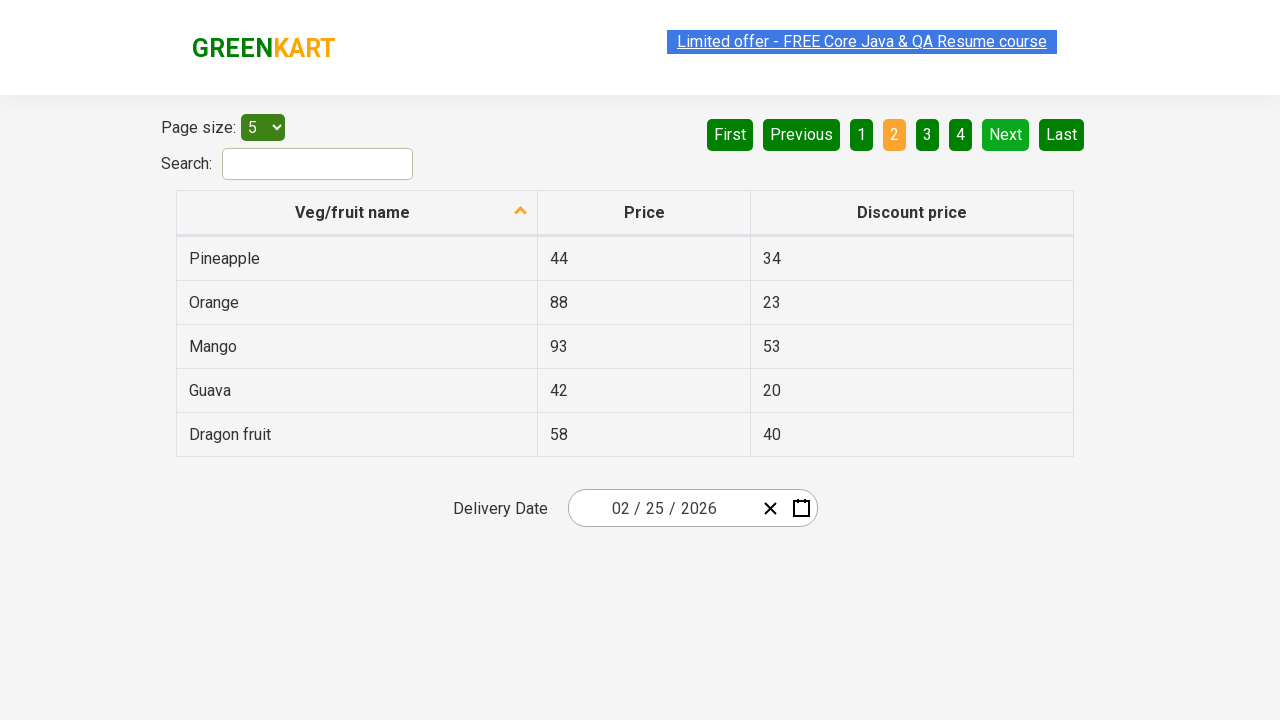

Retrieved all product names from first column of table
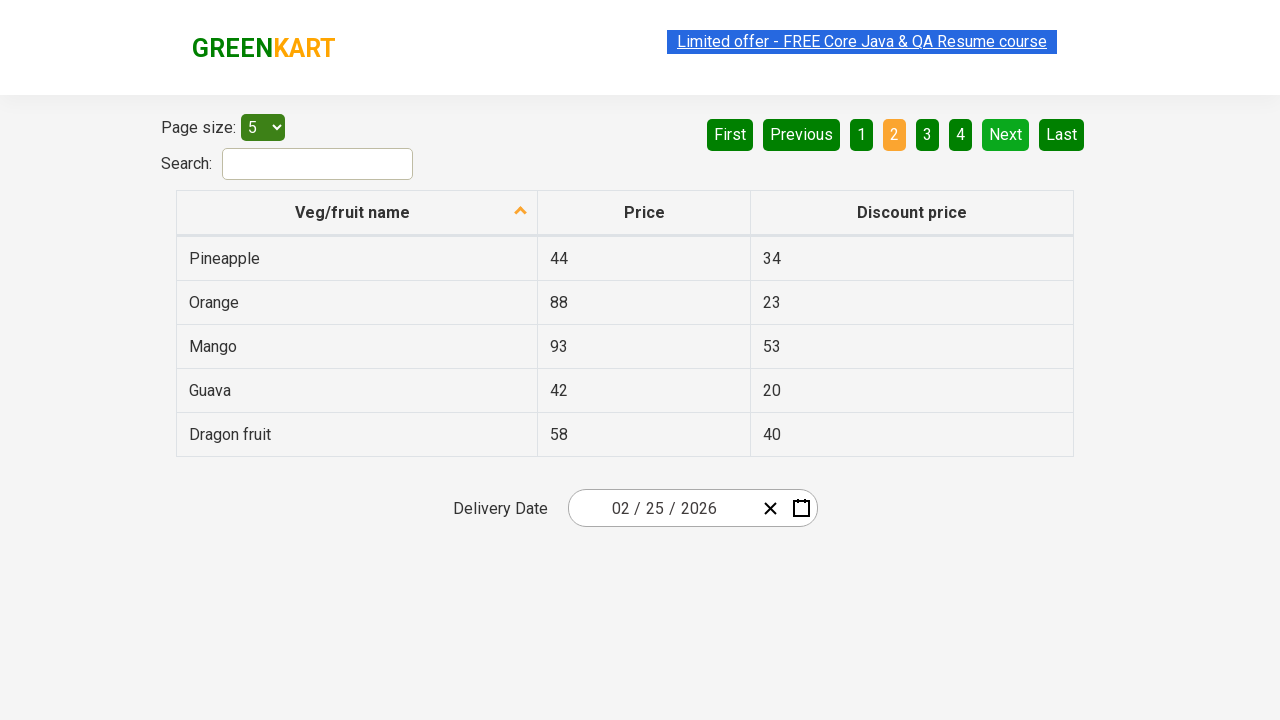

Checked for next page button availability
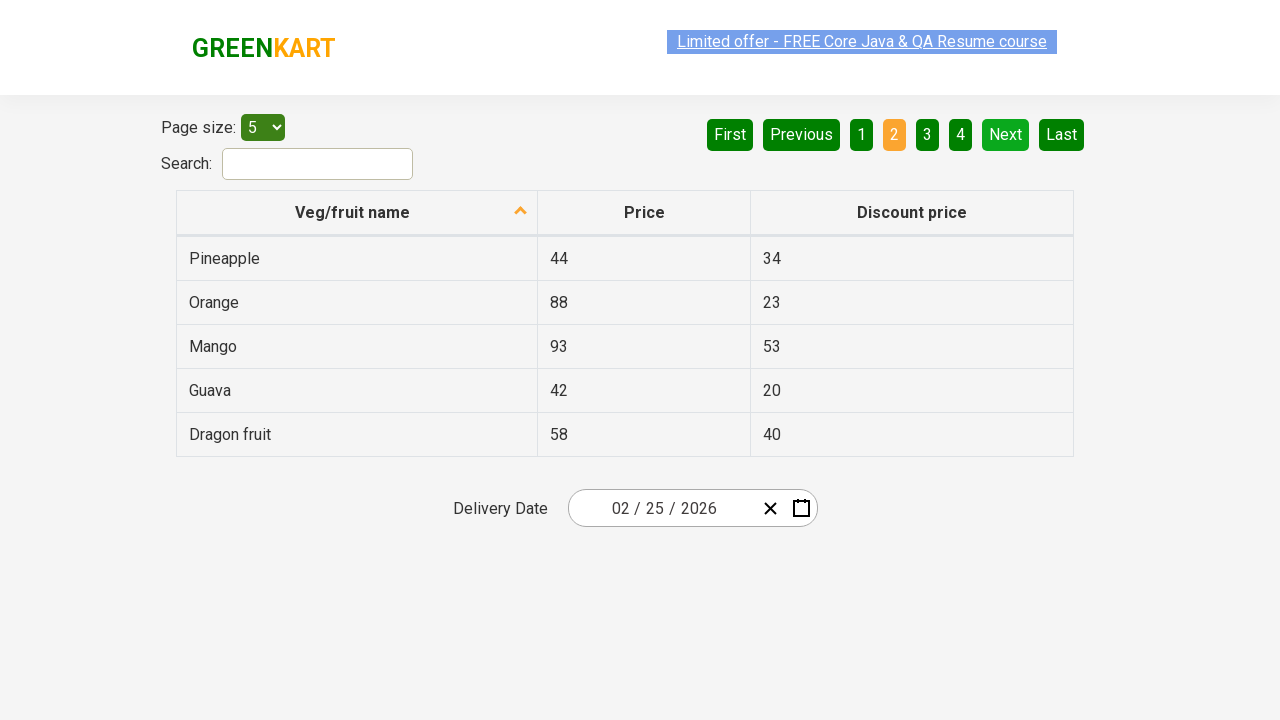

Clicked next page button to navigate to next page at (1006, 134) on xpath=//li/a[@aria-label='Next']
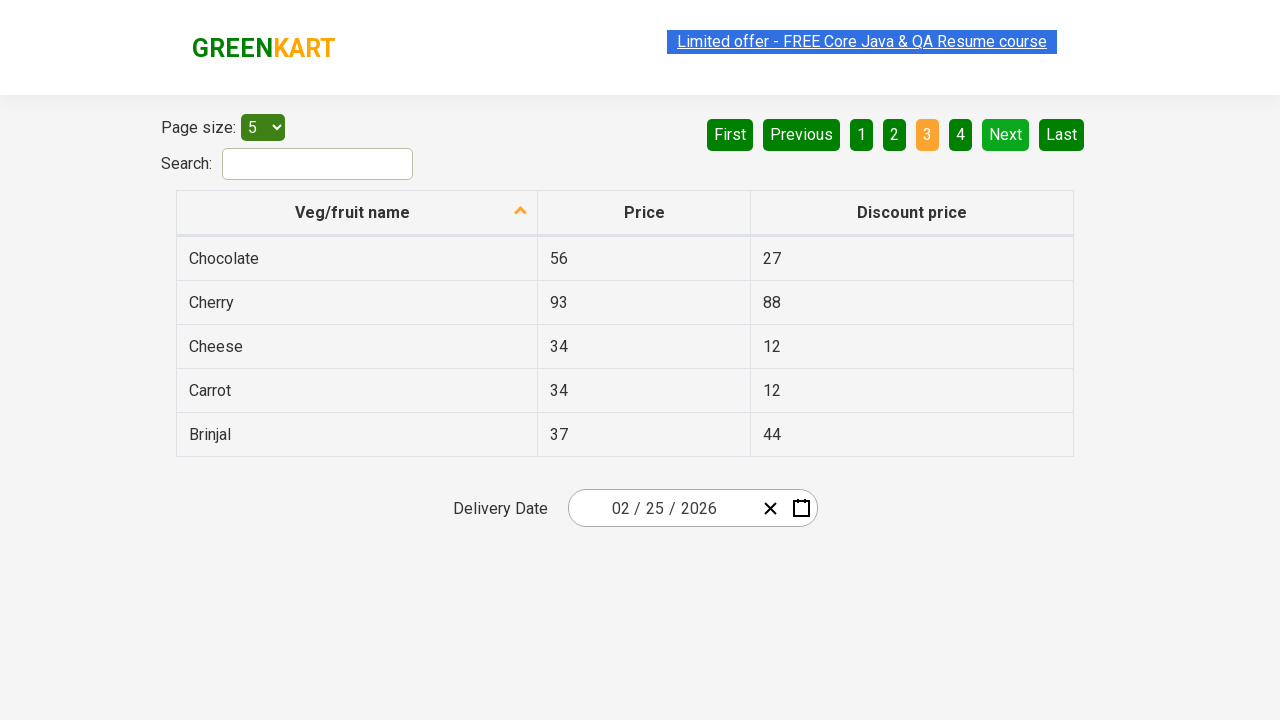

Waited for table to update after page navigation
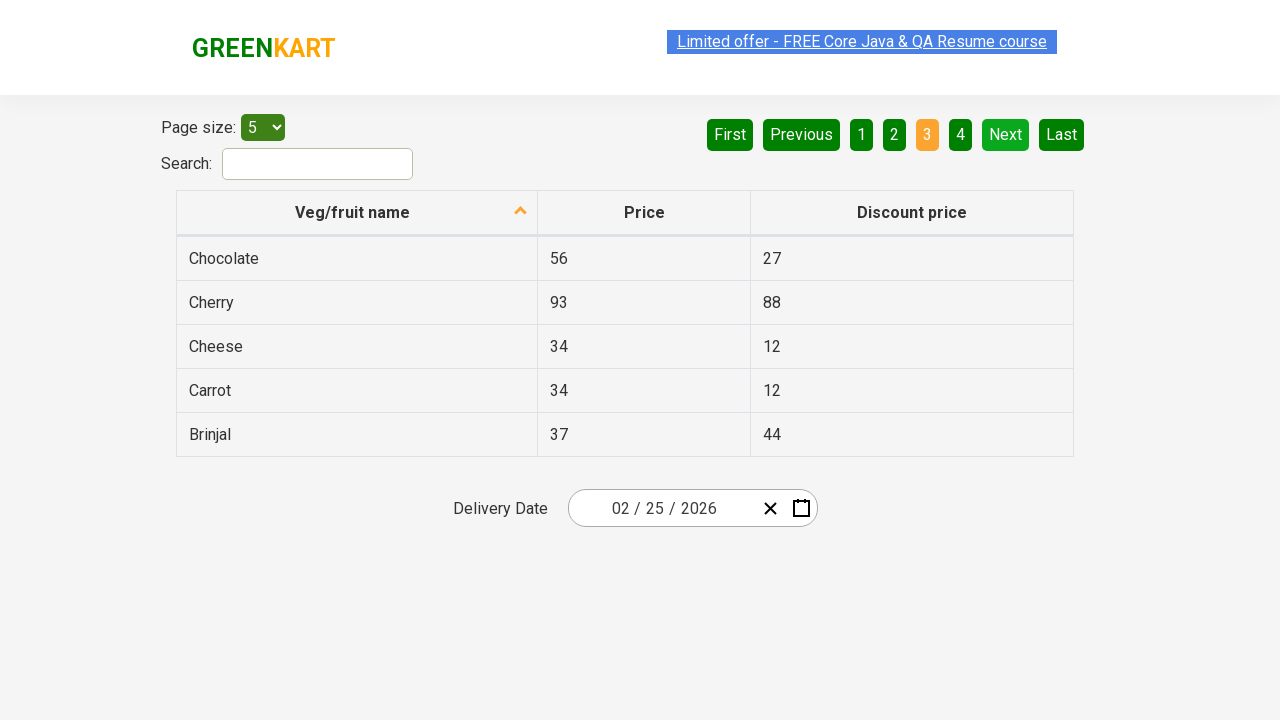

Retrieved all product names from first column of table
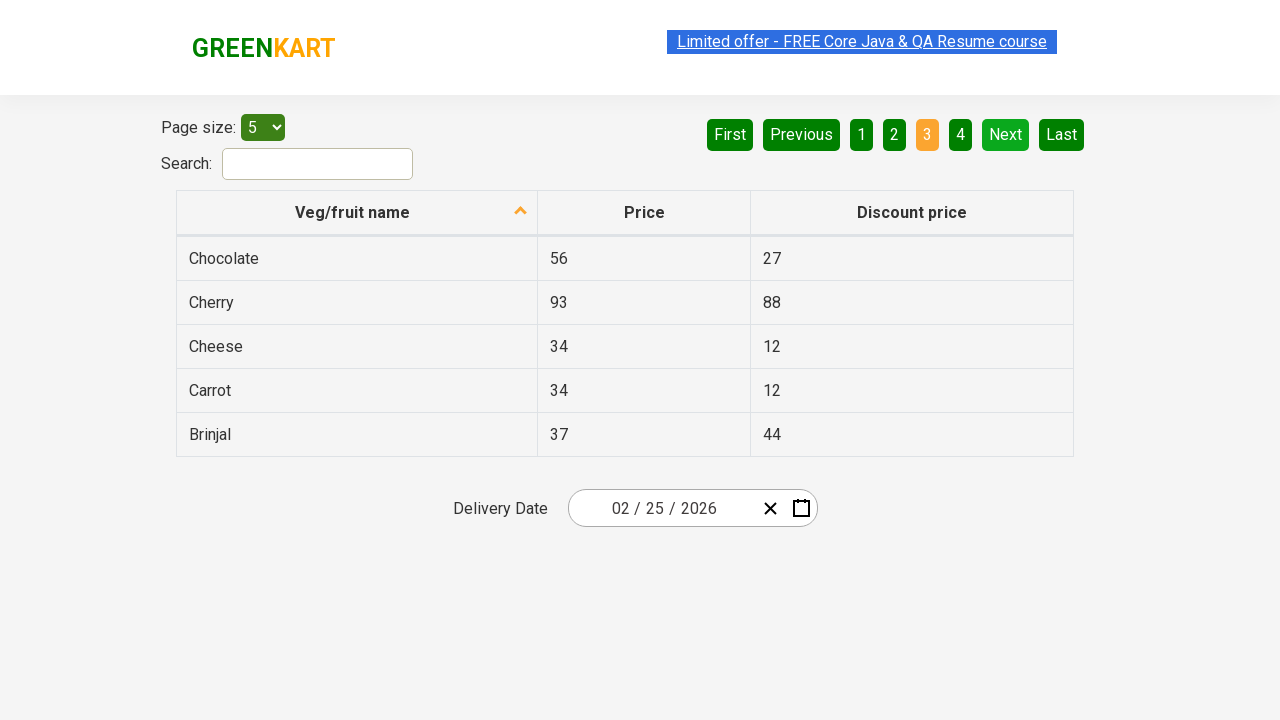

Found product containing 'Cheese' with price: 34
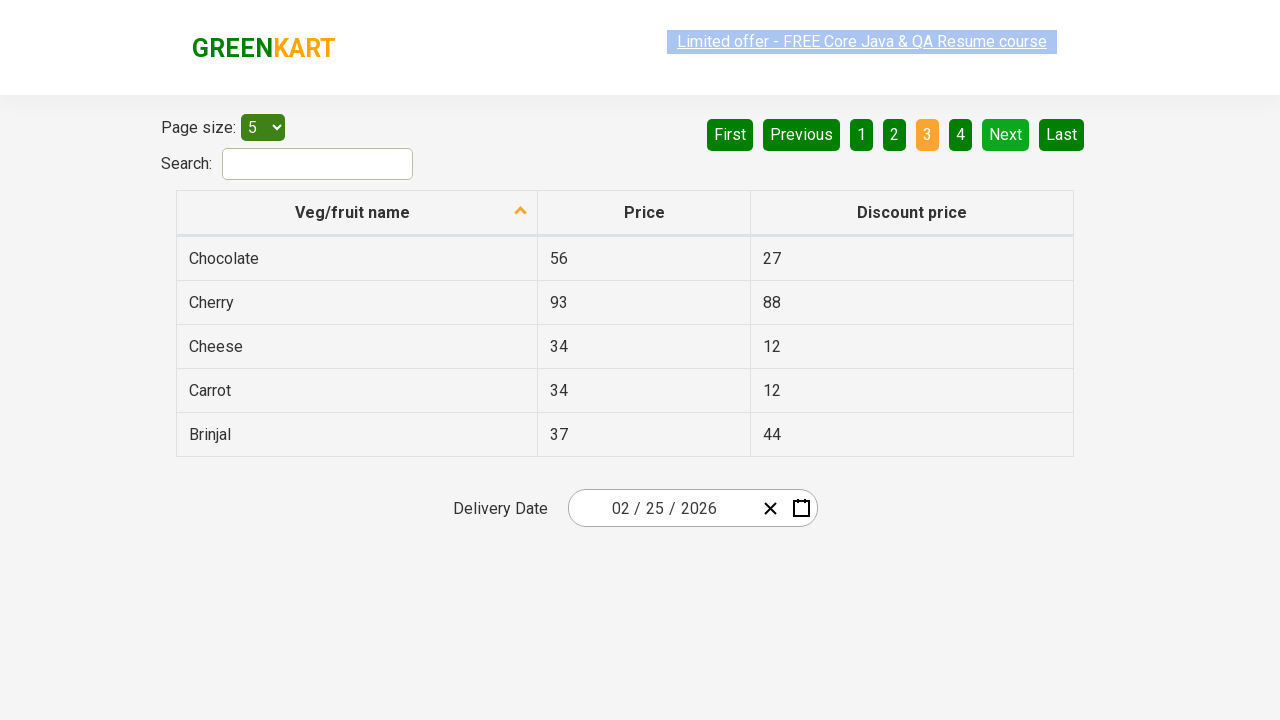

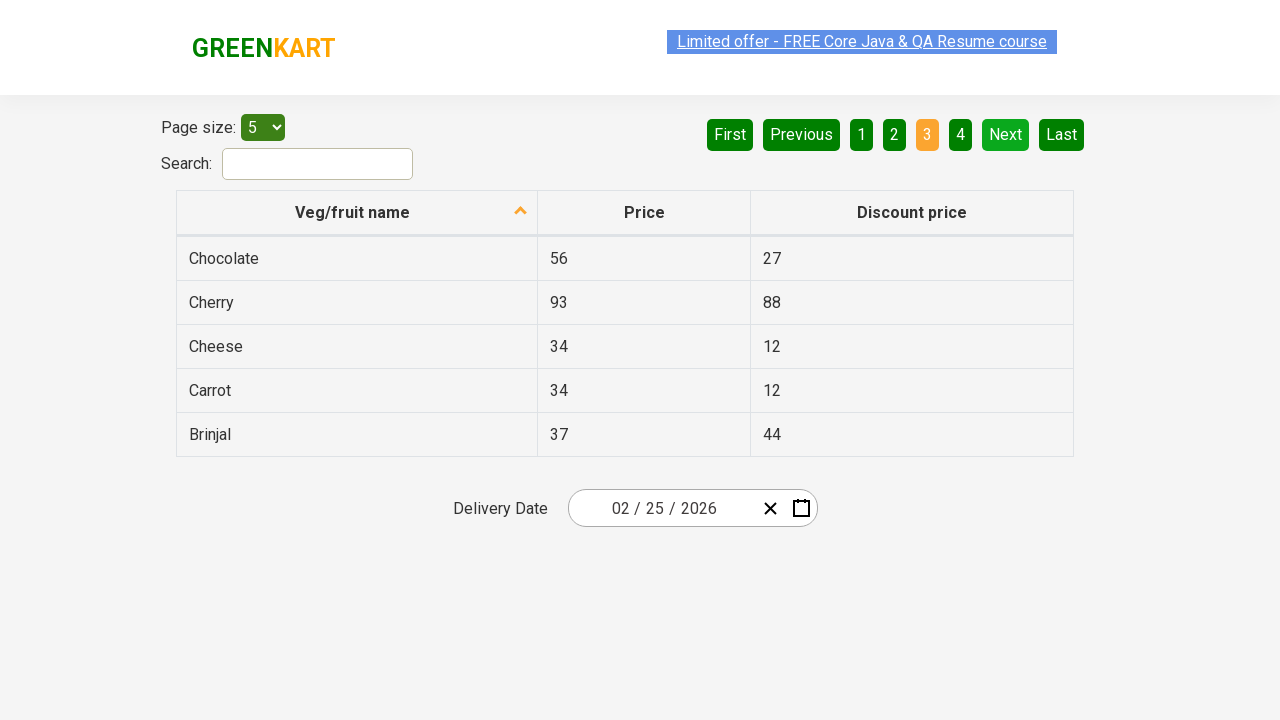